Tests frame navigation by clicking Frames menu to access the frames page.

Starting URL: https://demoqa.com/alertsWindows

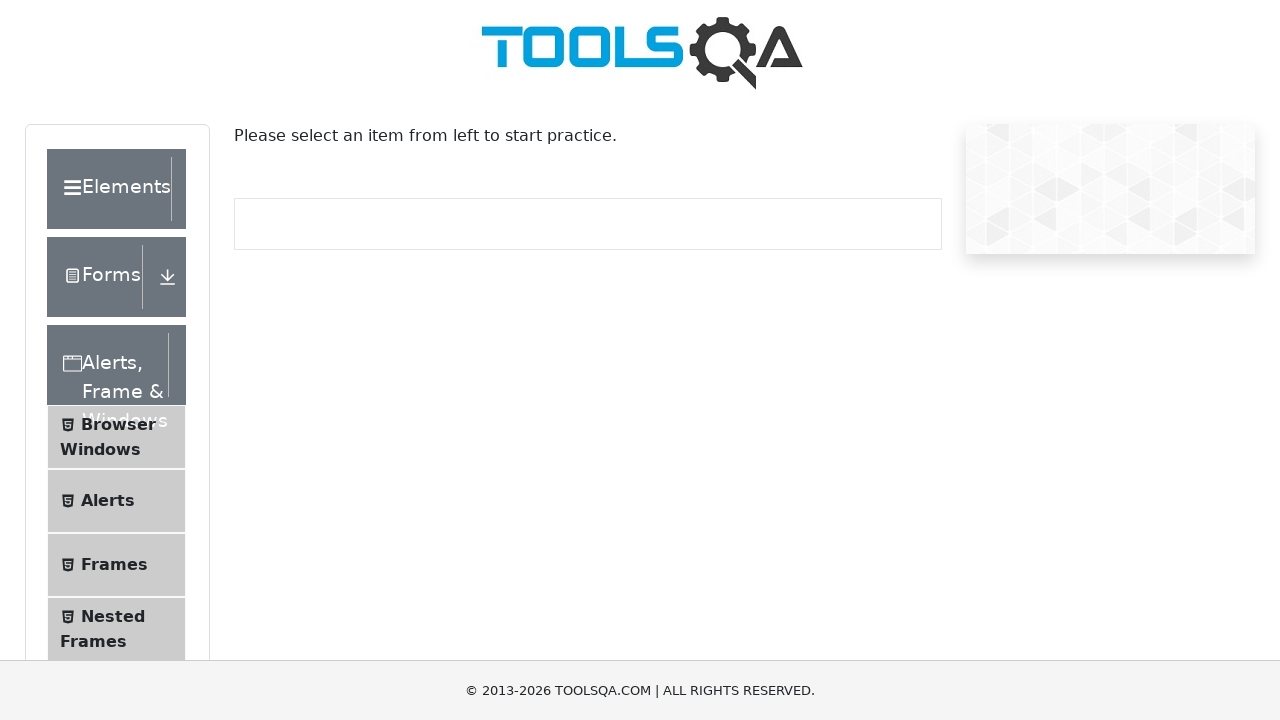

Clicked 'Frames' menu item to navigate to frames page at (114, 565) on xpath=//span[text()='Frames']
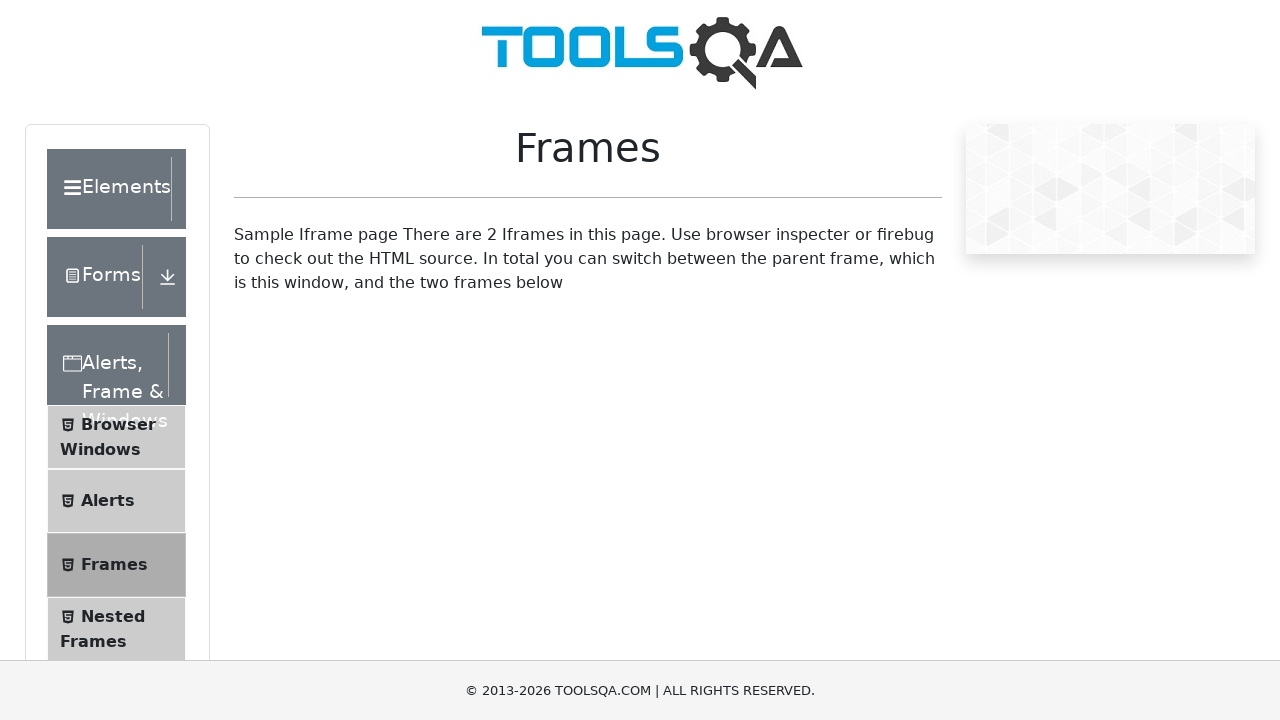

Frames page loaded and frame1 element is visible
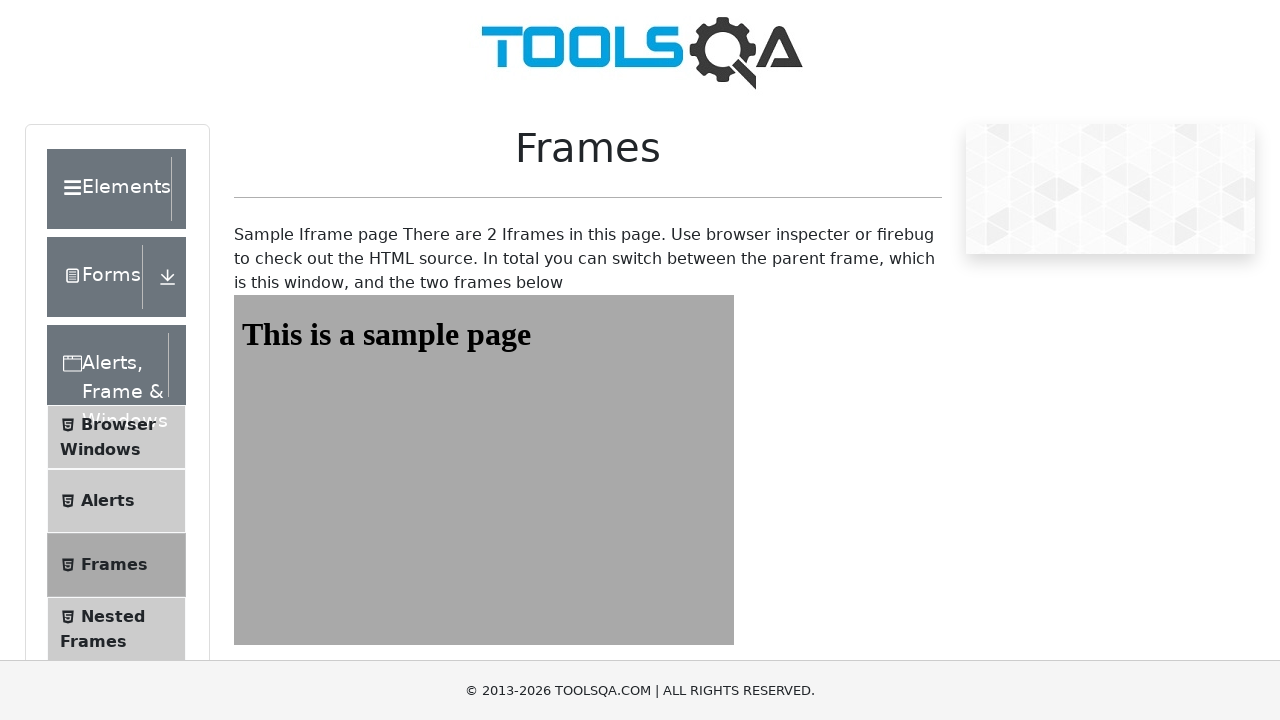

Located and accessed the first frame (#frame1)
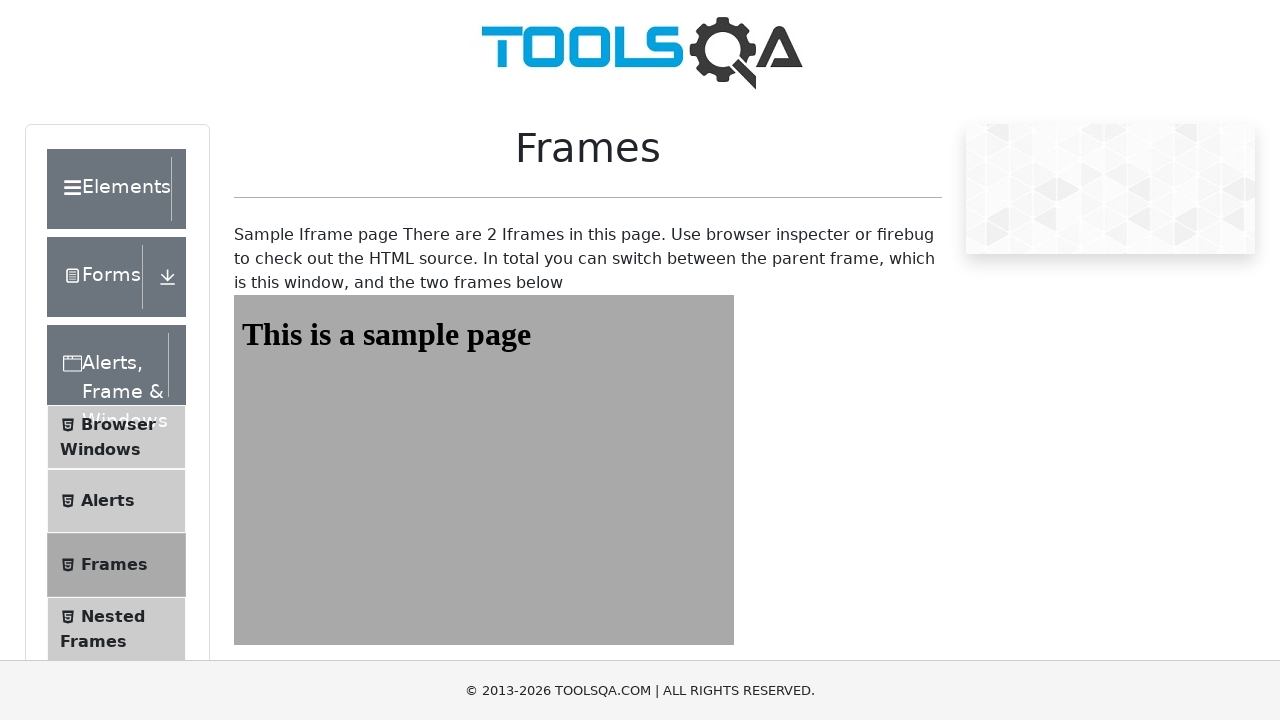

Sample heading content loaded inside frame1
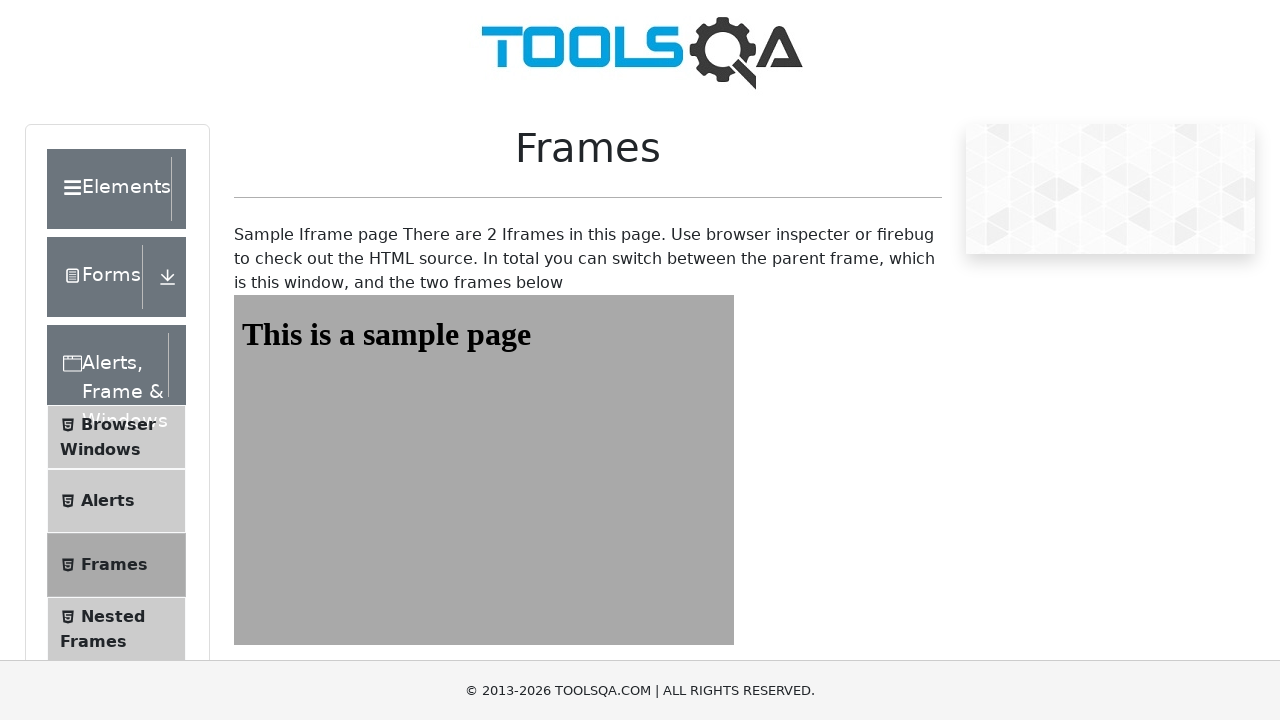

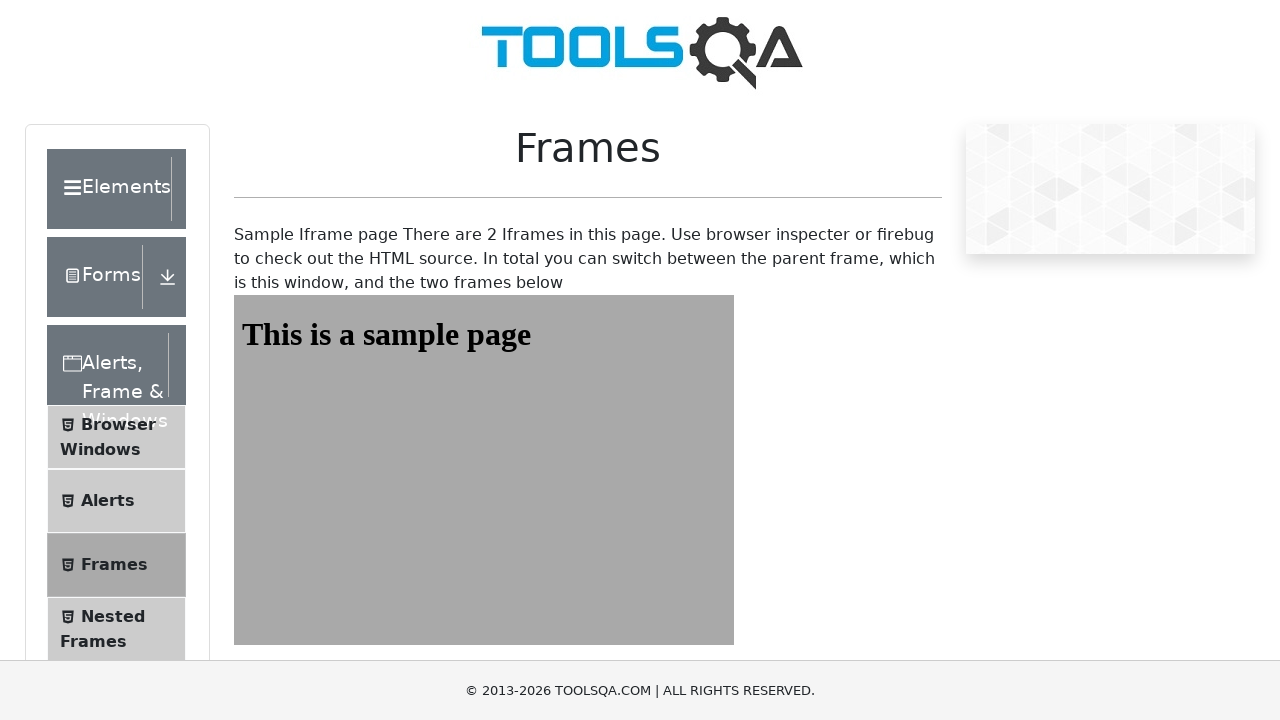